Tests Indian railway search functionality by entering source and destination stations (Madurai to Tiruchirapalli Junction) and viewing available trains

Starting URL: https://erail.in/

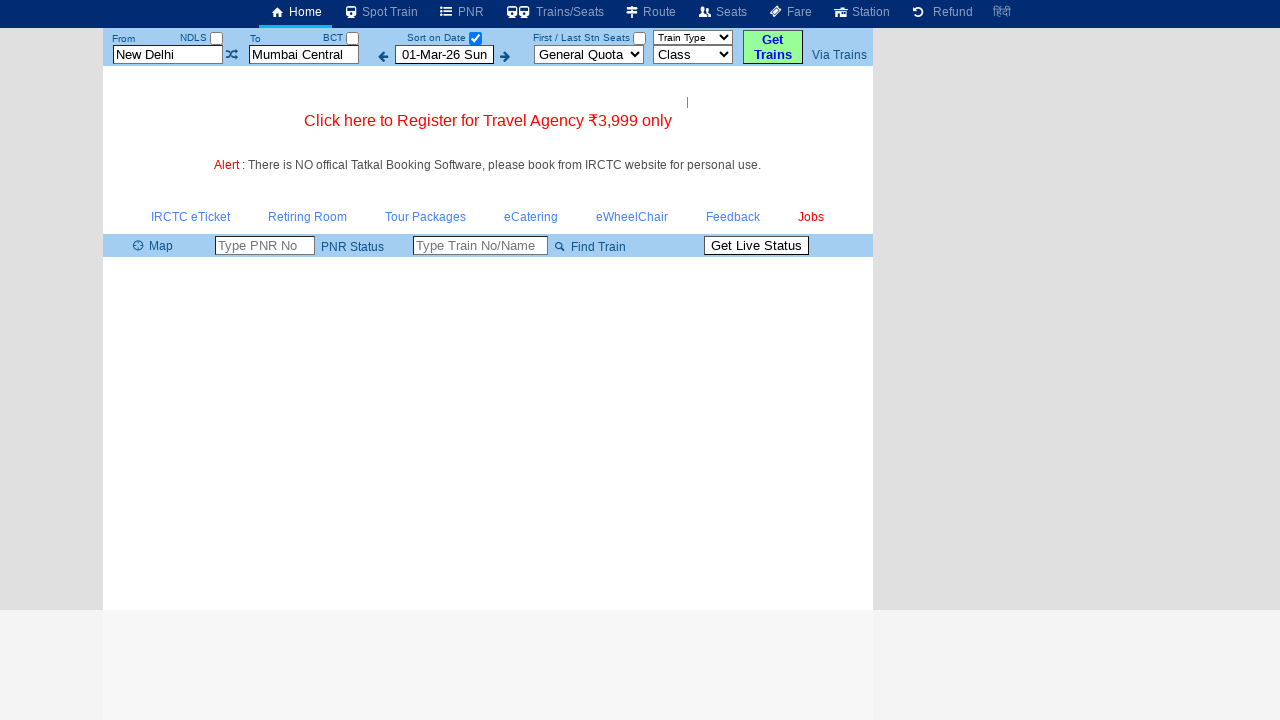

Cleared source station field on #txtStationFrom
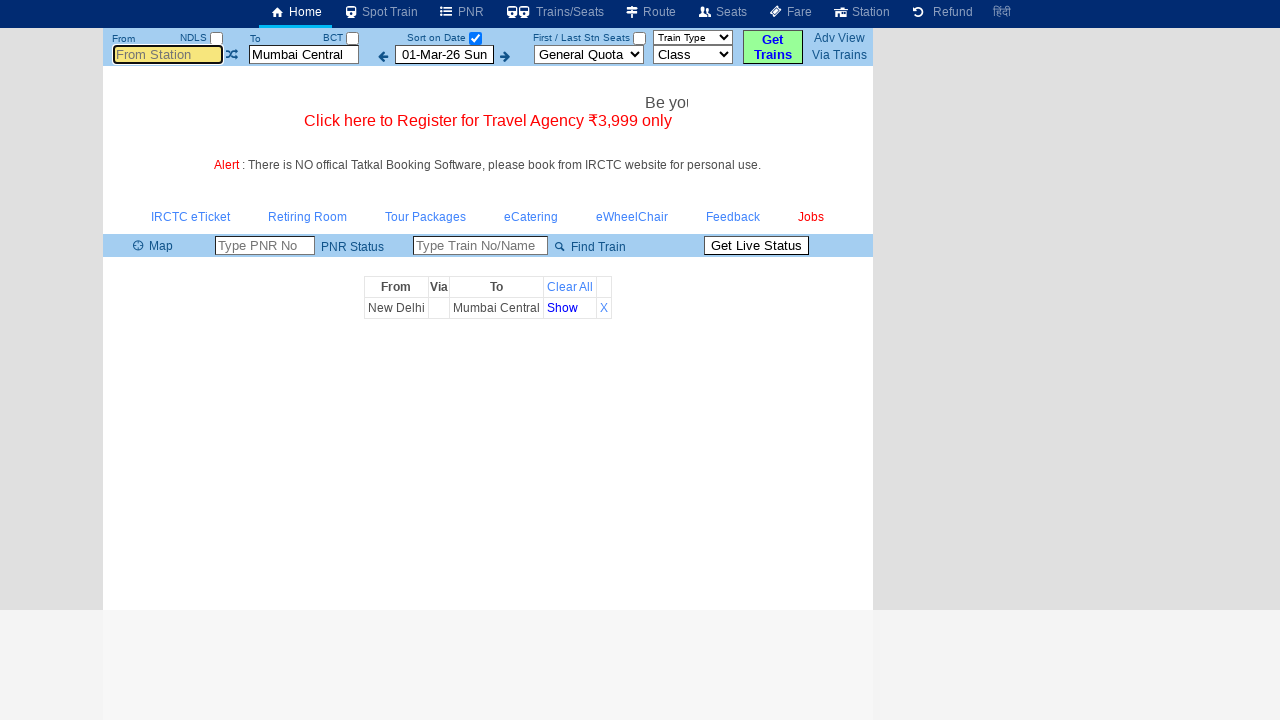

Filled source station field with 'MDU' (Madurai) on #txtStationFrom
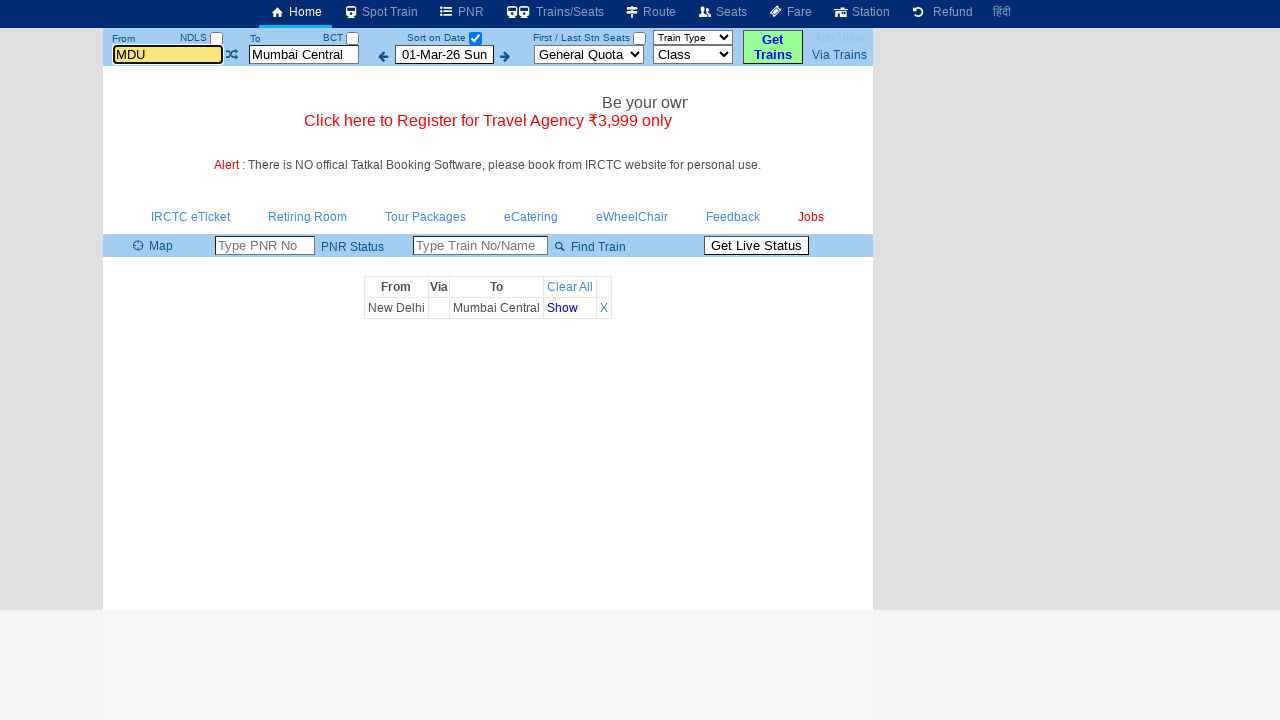

Pressed Enter to confirm source station on #txtStationFrom
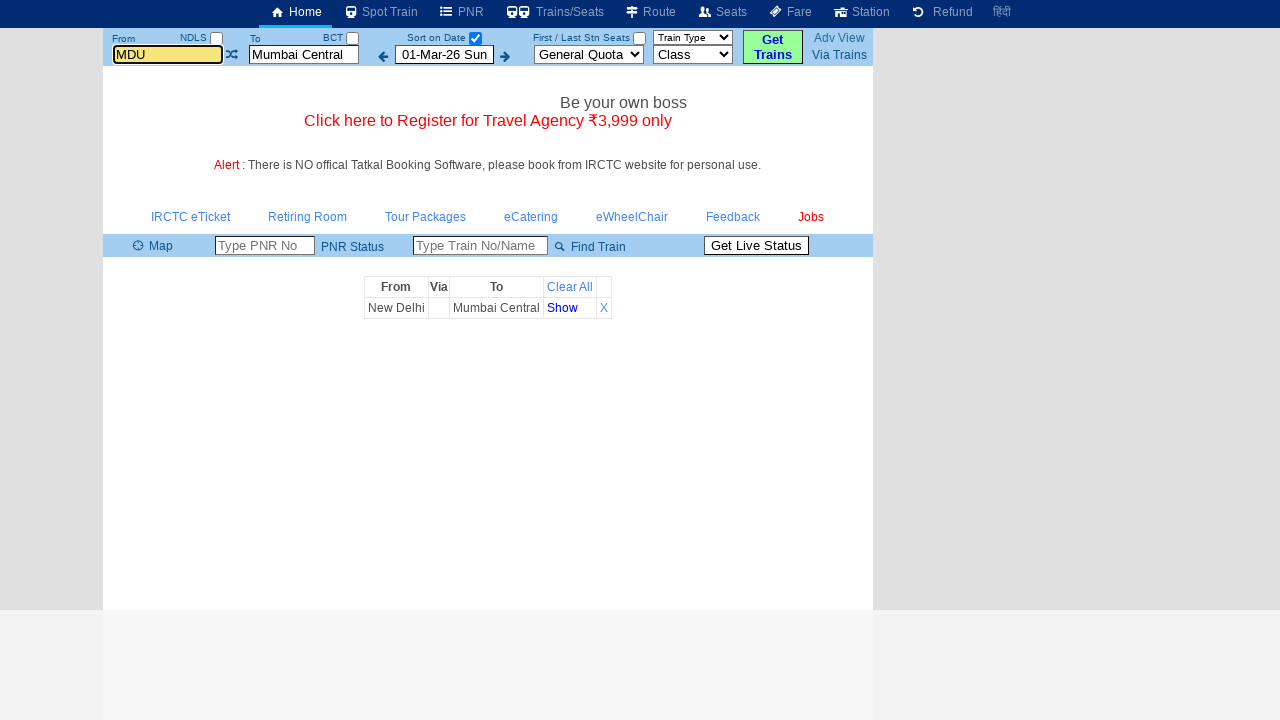

Cleared destination station field on #txtStationTo
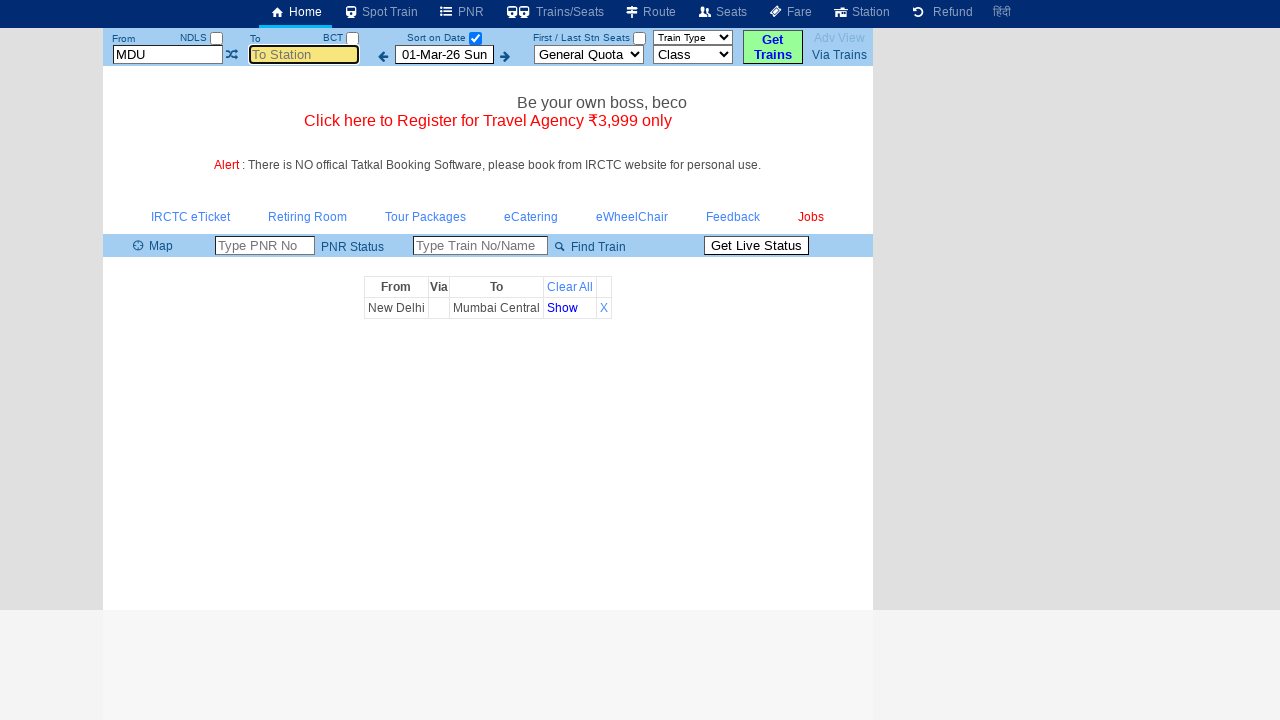

Filled destination station field with 'Tpj' (Tiruchirapalli Junction) on #txtStationTo
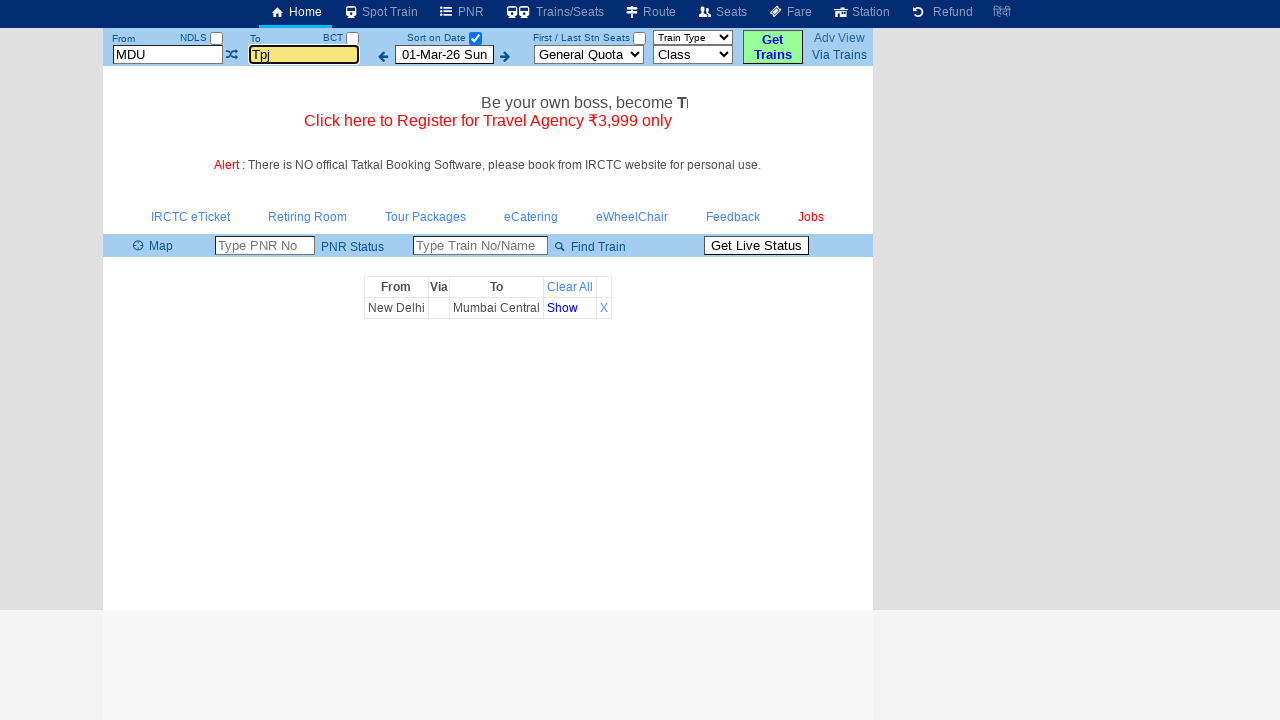

Pressed Enter to confirm destination station on #txtStationTo
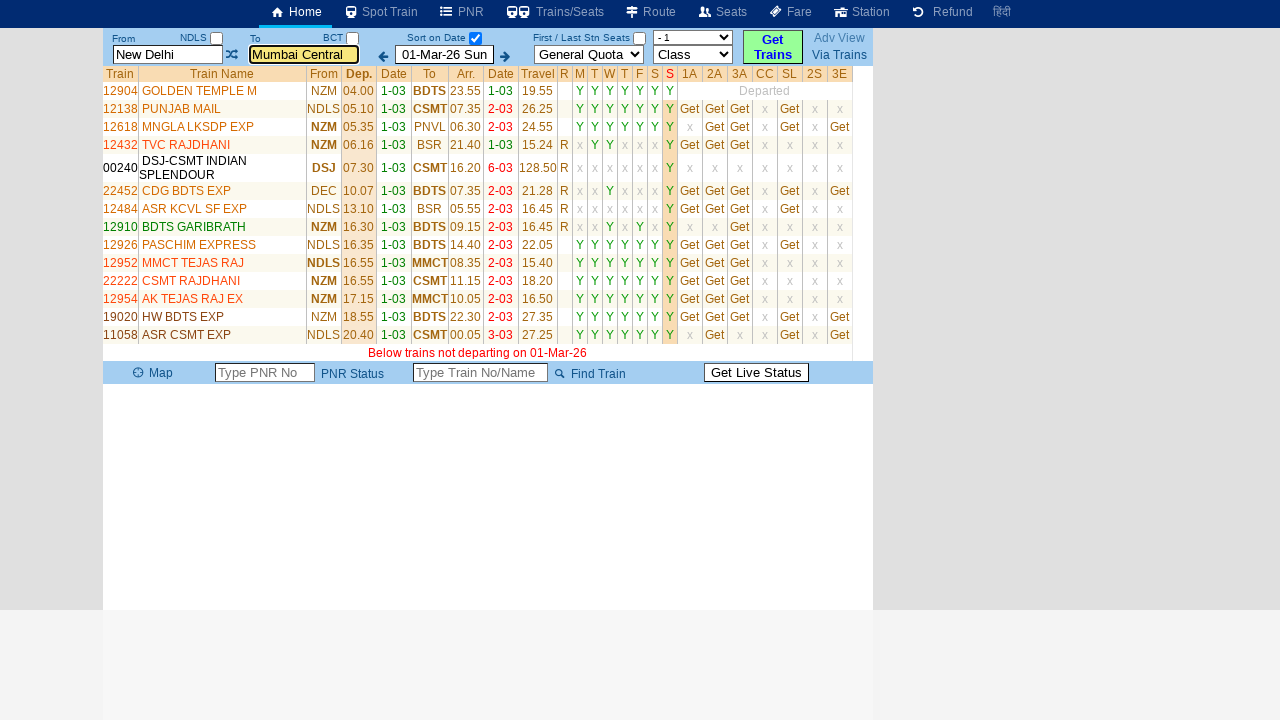

Clicked on date selection checkbox at (475, 38) on #chkSelectDateOnly
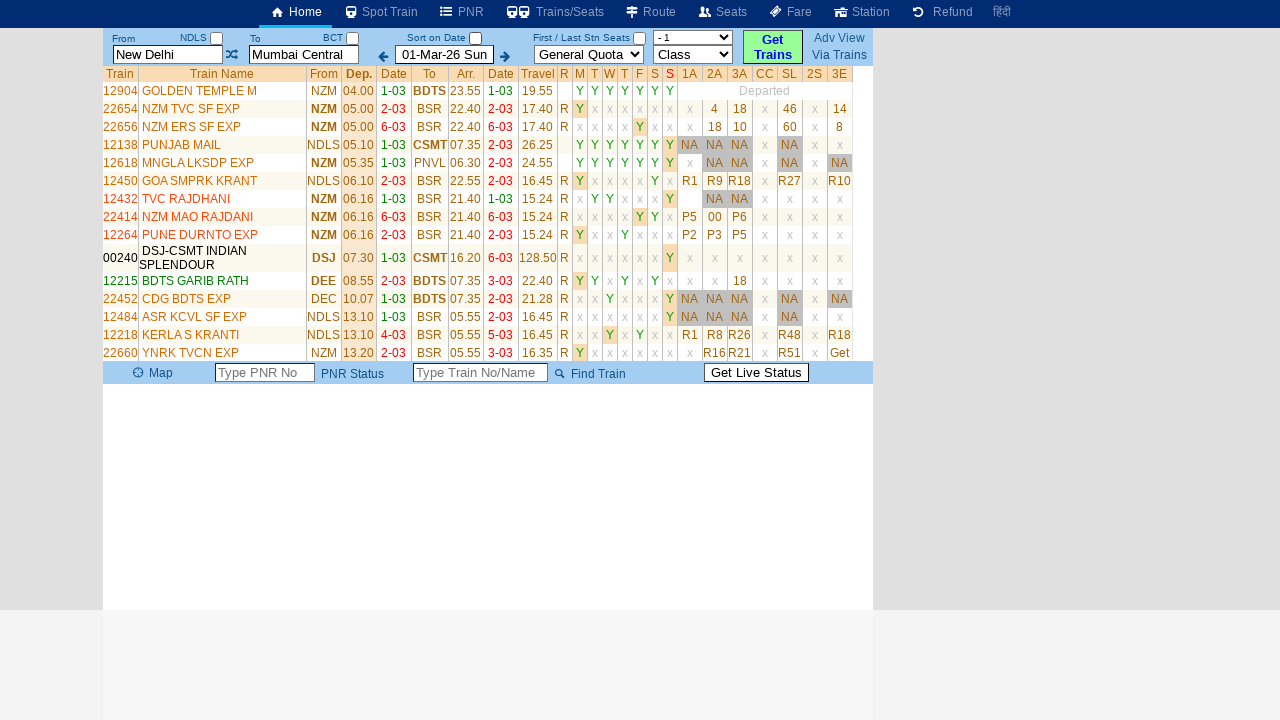

Train list table loaded successfully
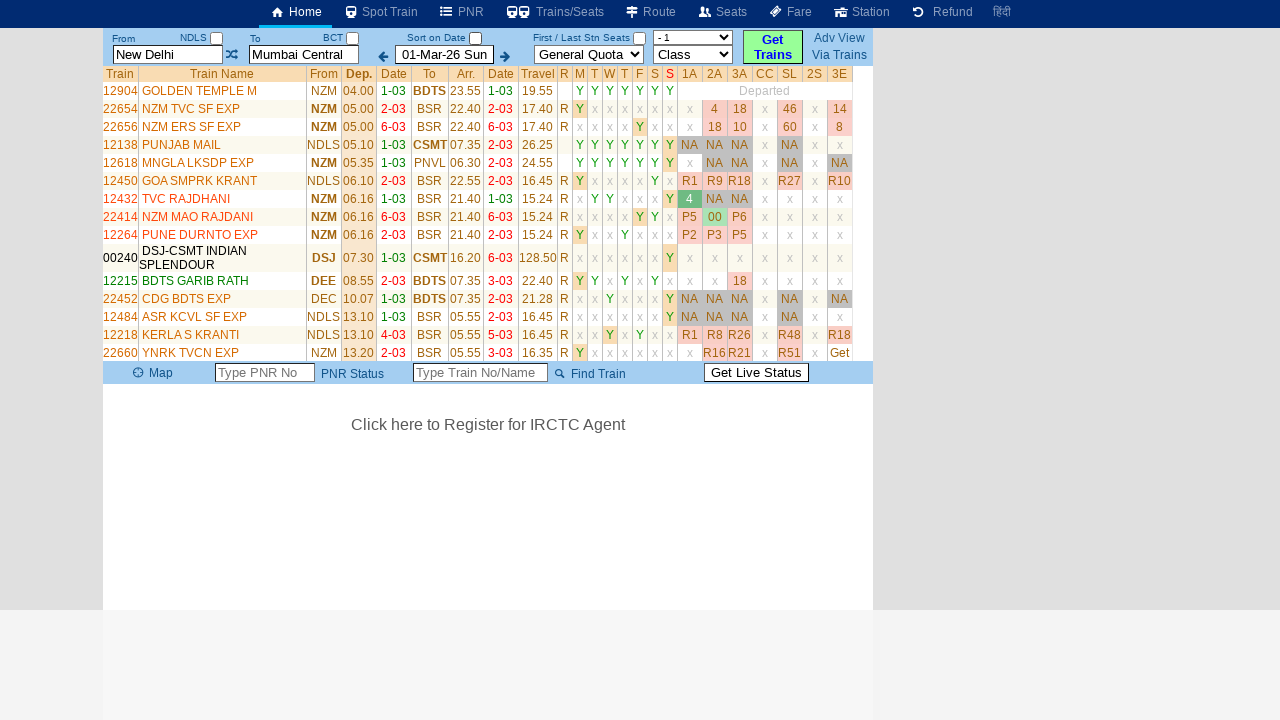

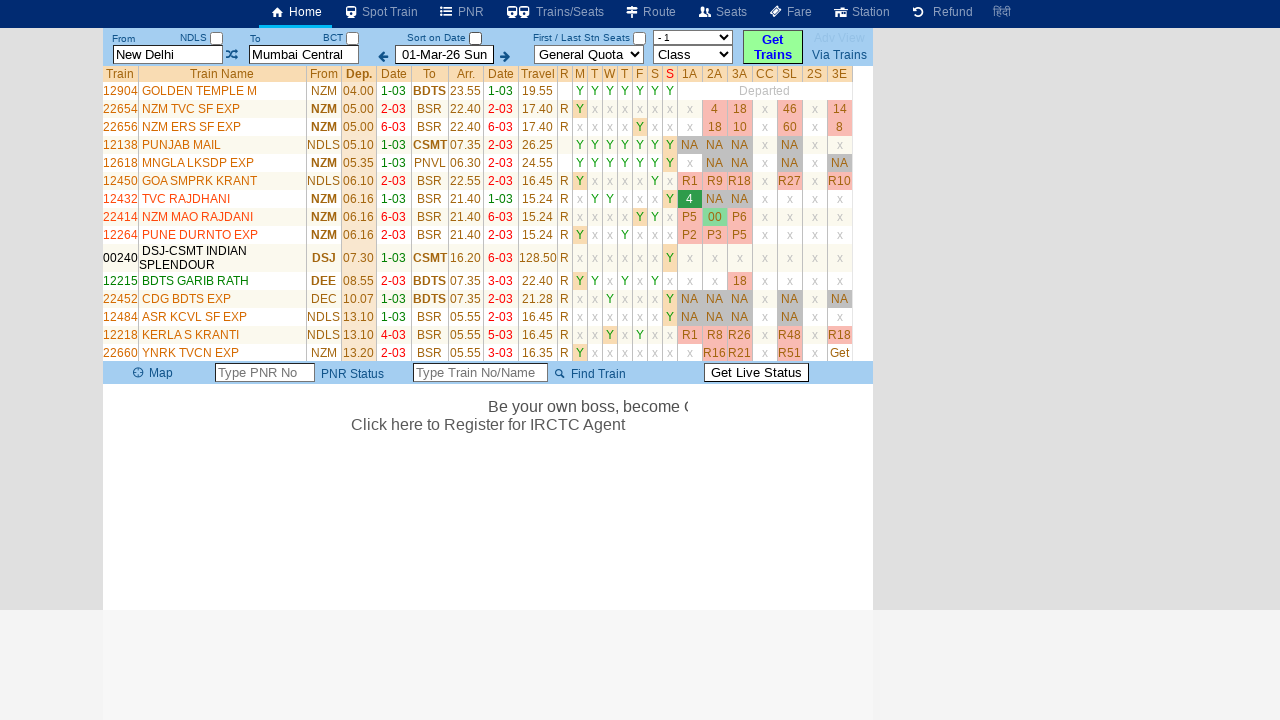